Tests dropdown selection functionality by selecting different options and verifying the selections are correctly made

Starting URL: https://the-internet.herokuapp.com/dropdown

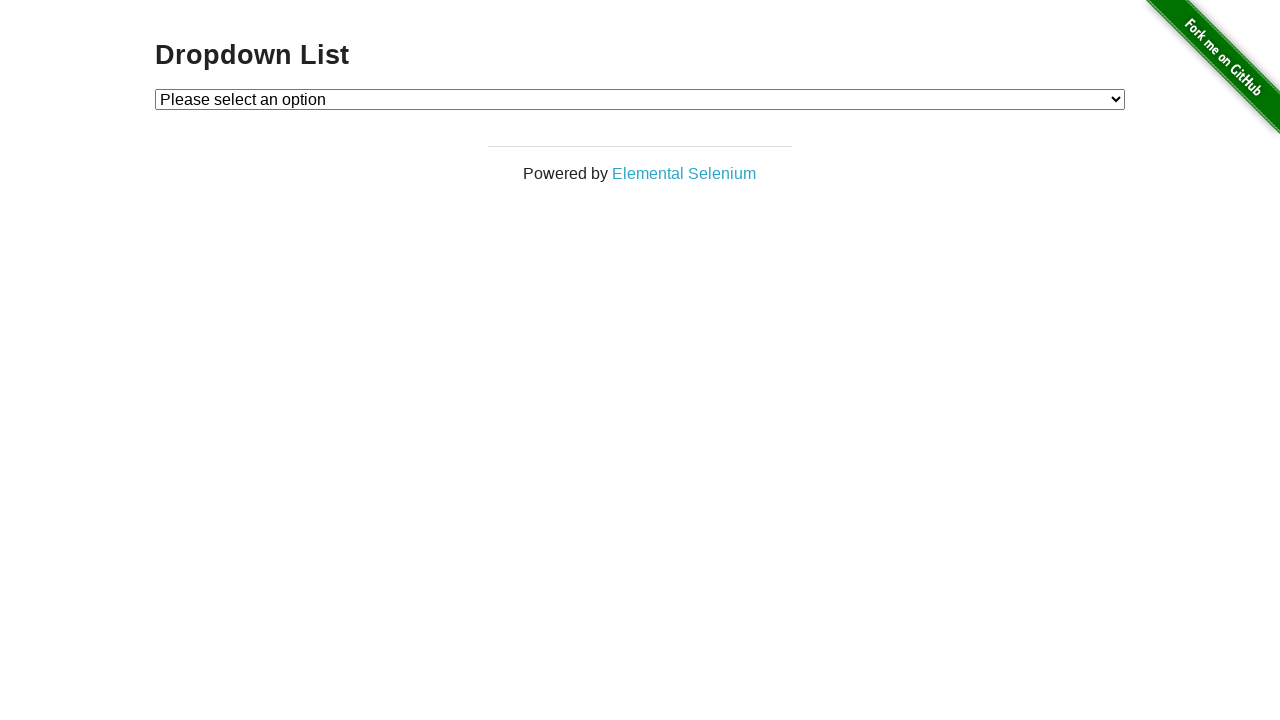

Navigated to dropdown test page
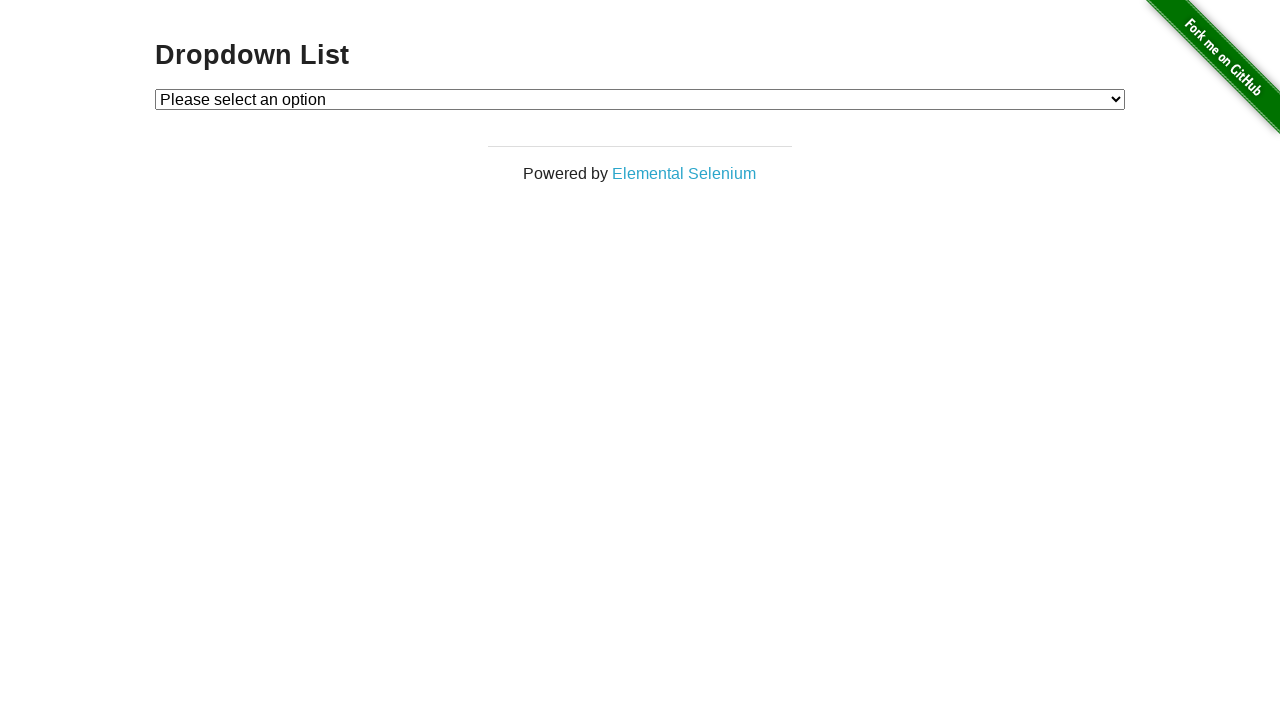

Located dropdown element
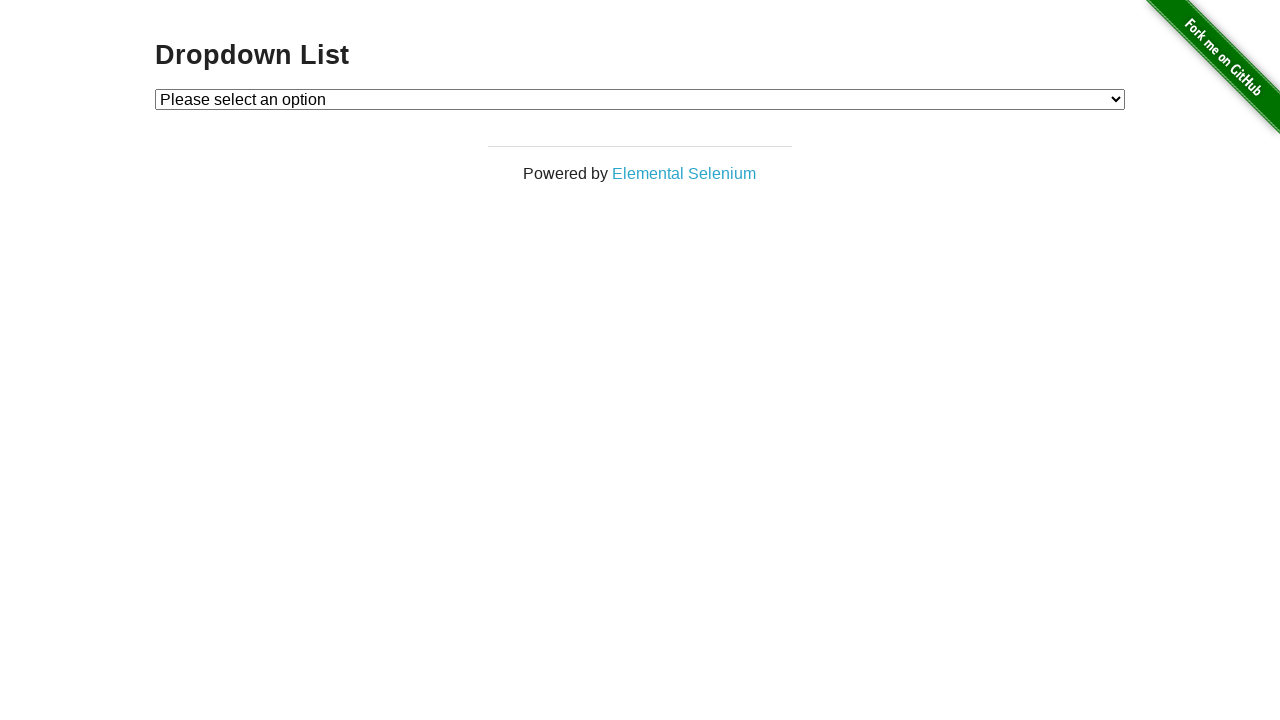

Selected Option 2 by index on #dropdown
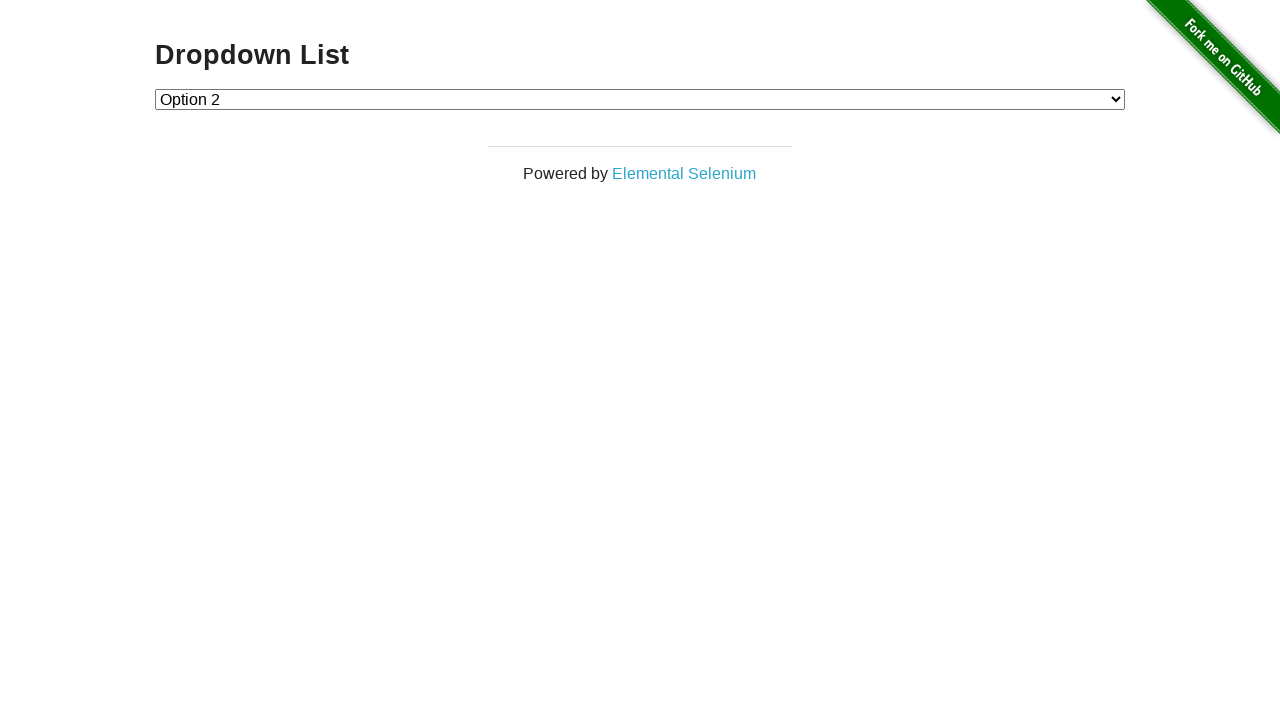

Verified Option 2 is selected by value
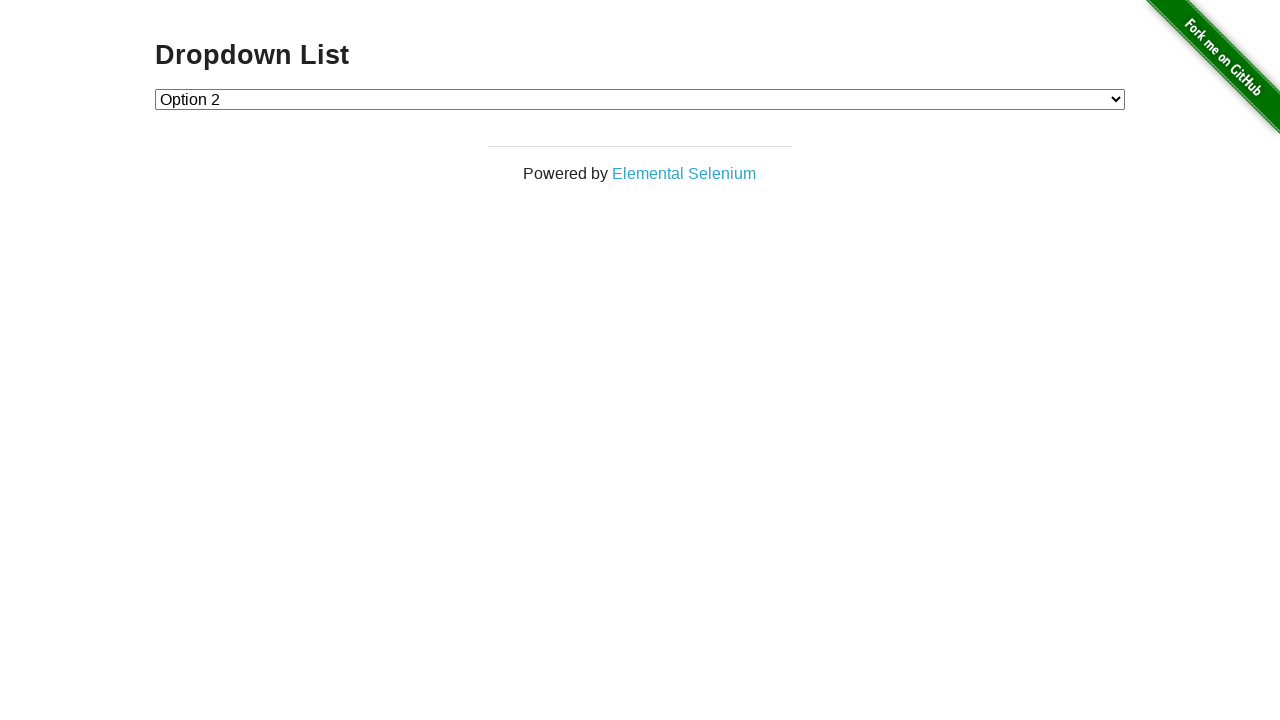

Verified Option 2 is selected by text content
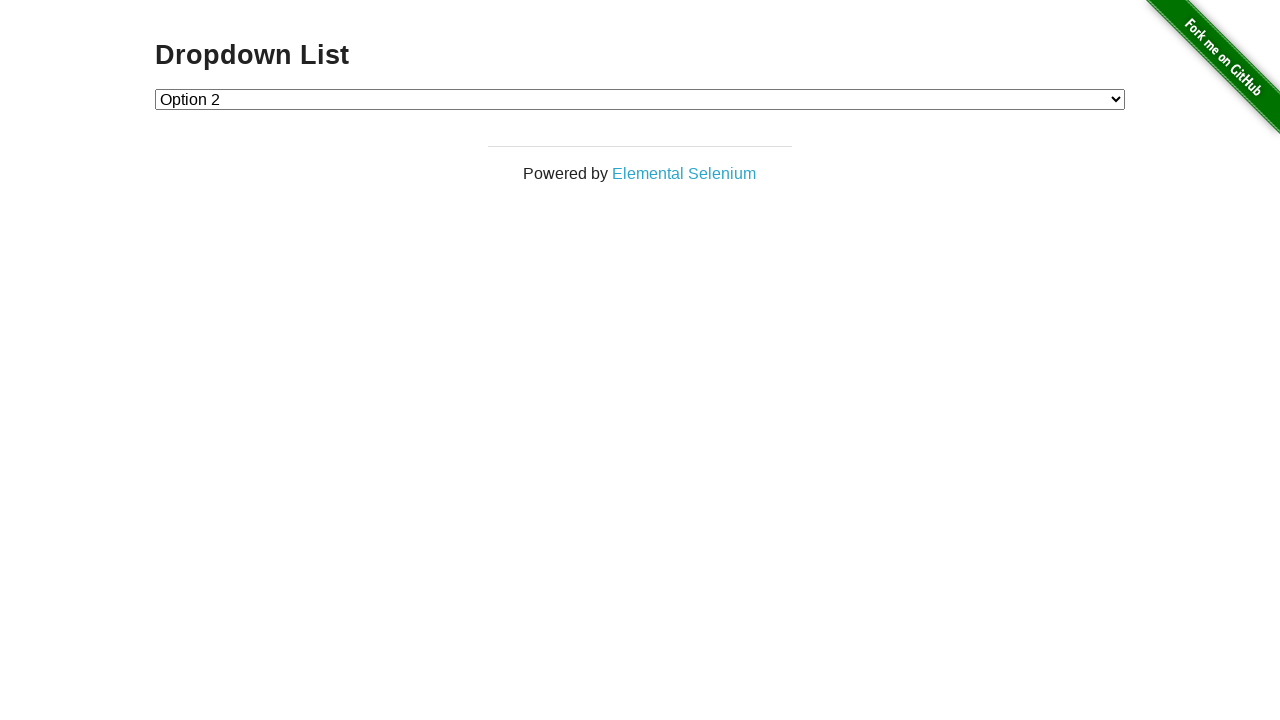

Selected Option 1 by visible text on #dropdown
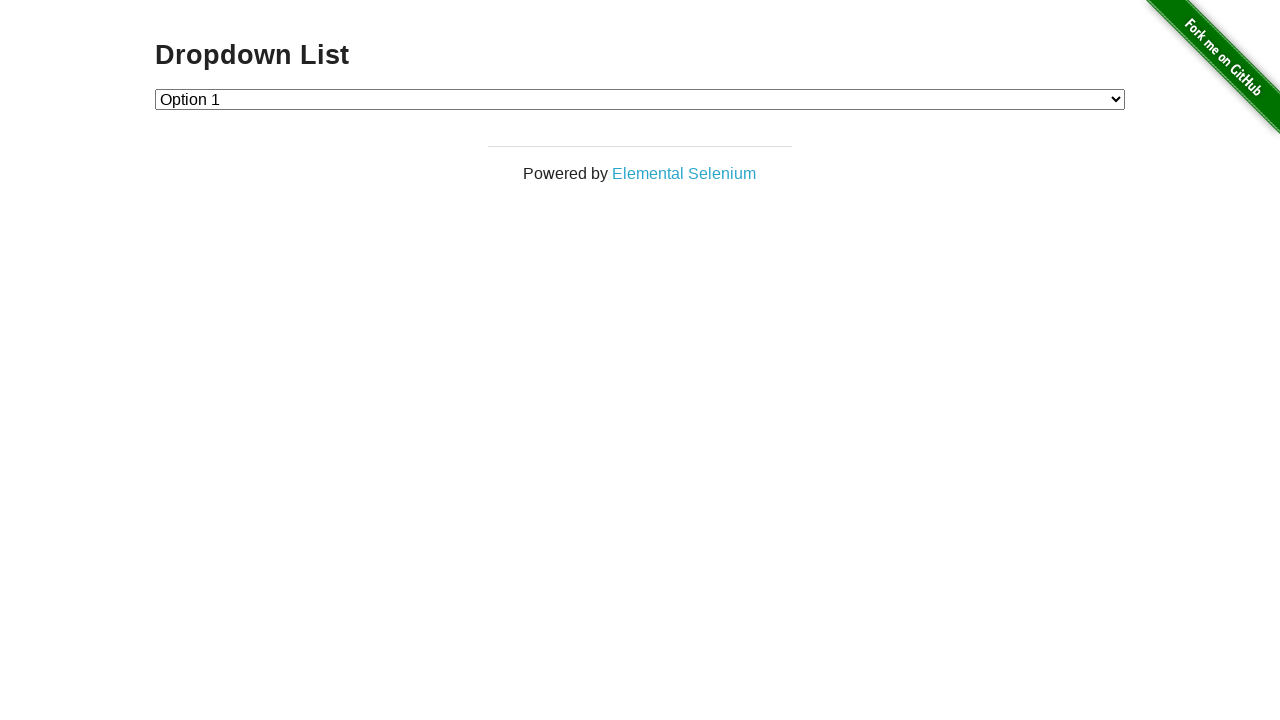

Verified Option 1 is selected by value
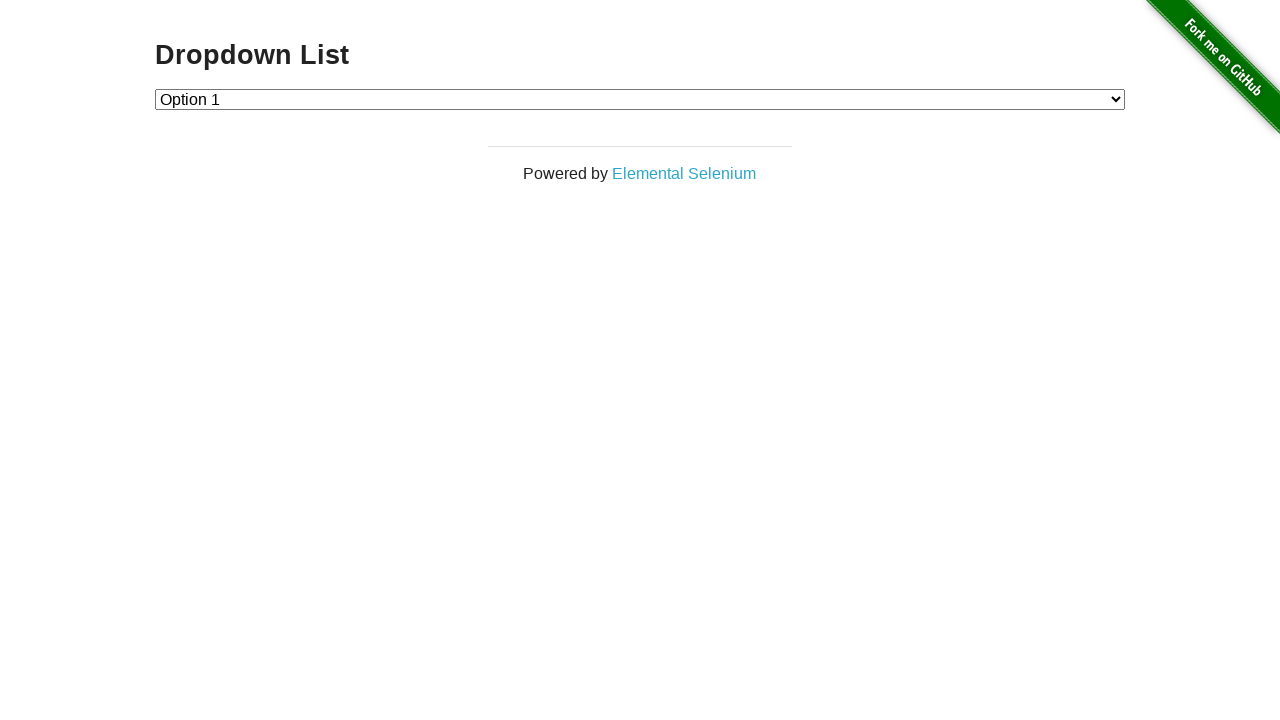

Verified Option 1 is selected by text content
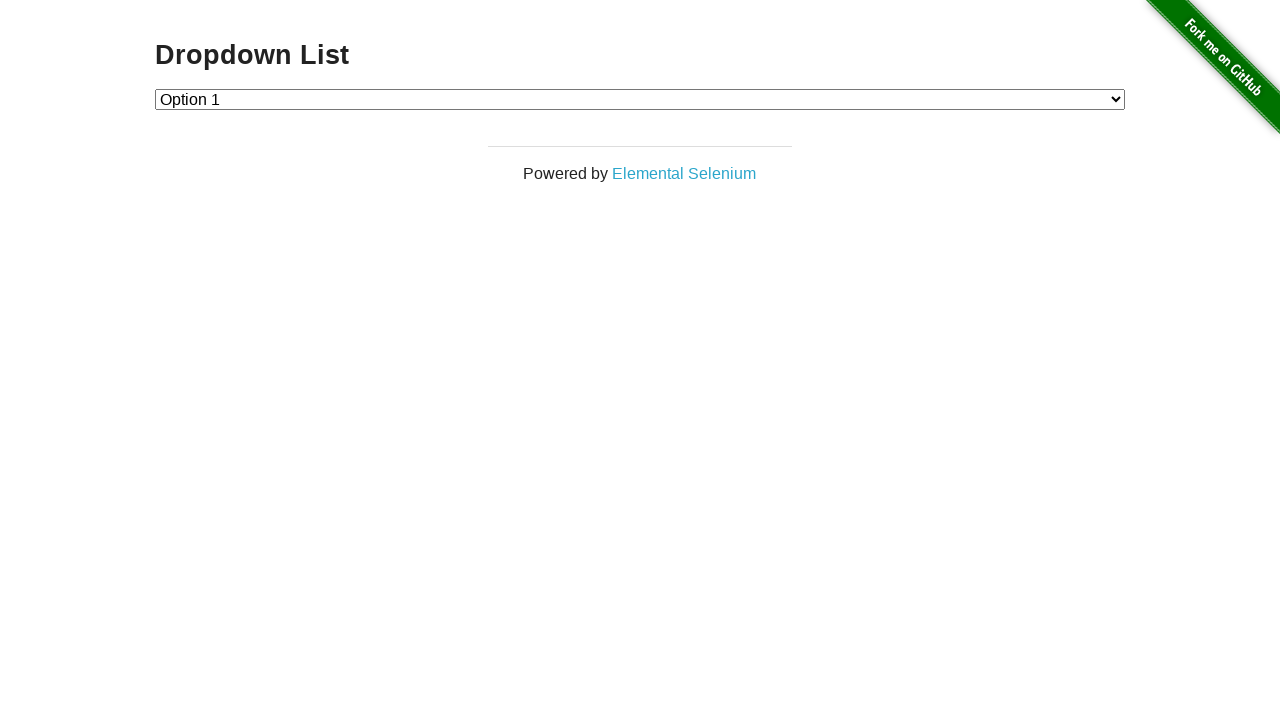

Retrieved all dropdown options
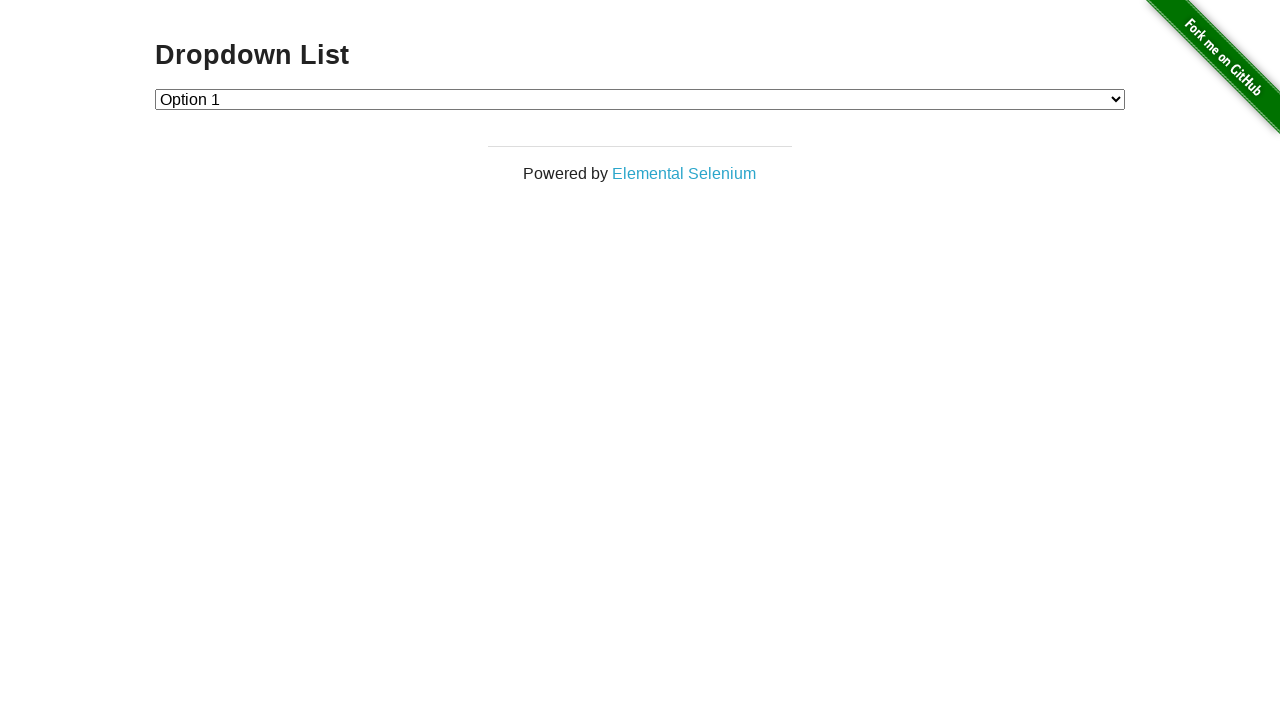

Verified dropdown contains 3 options
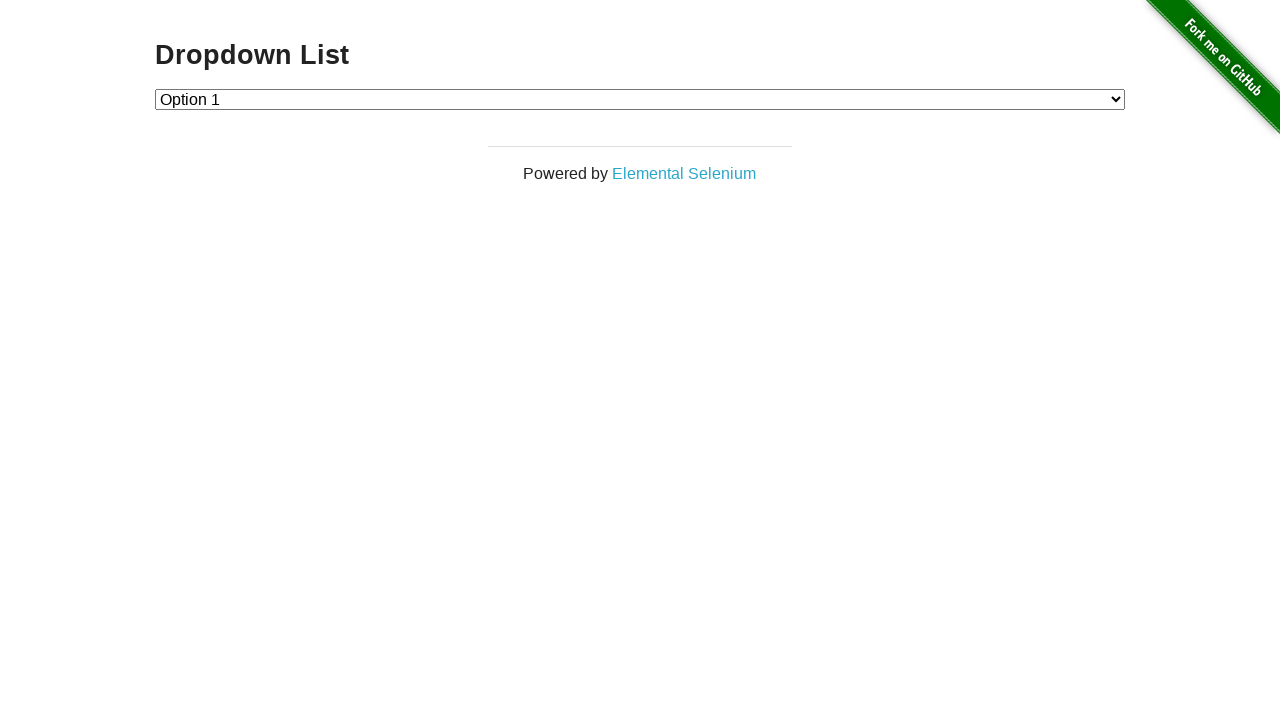

Printed option text: Please select an option
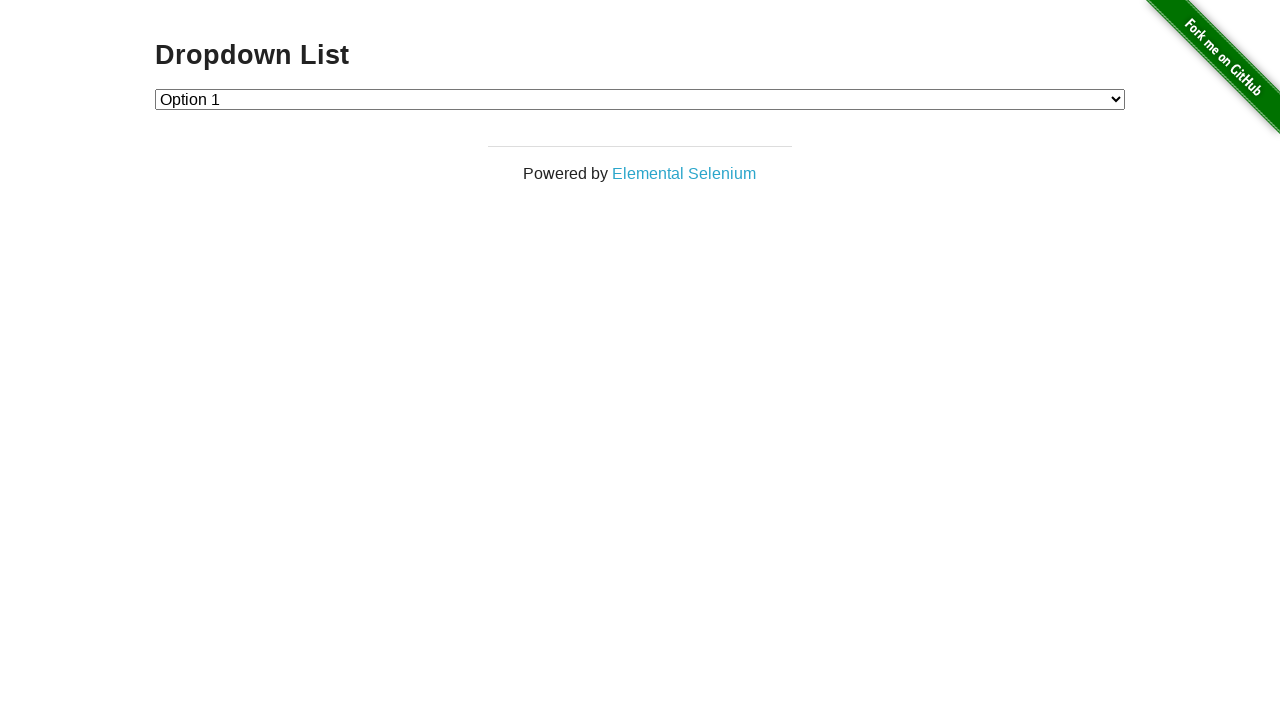

Printed option text: Option 1
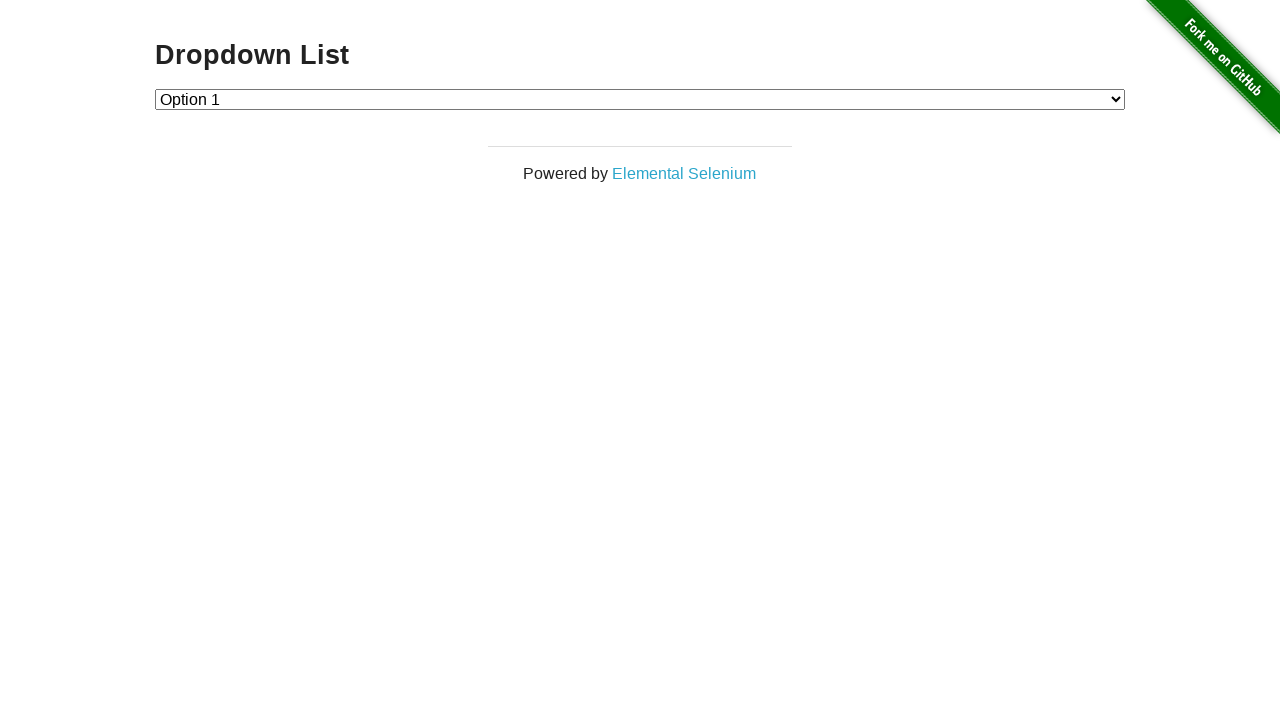

Printed option text: Option 2
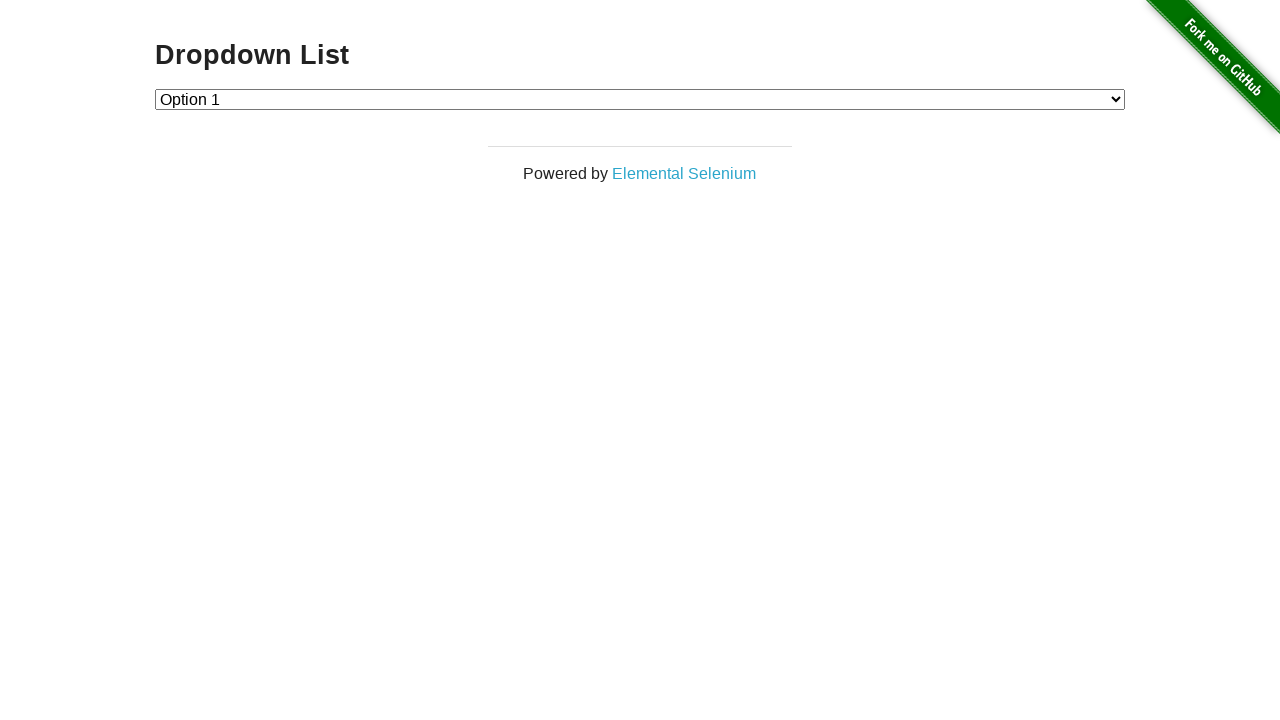

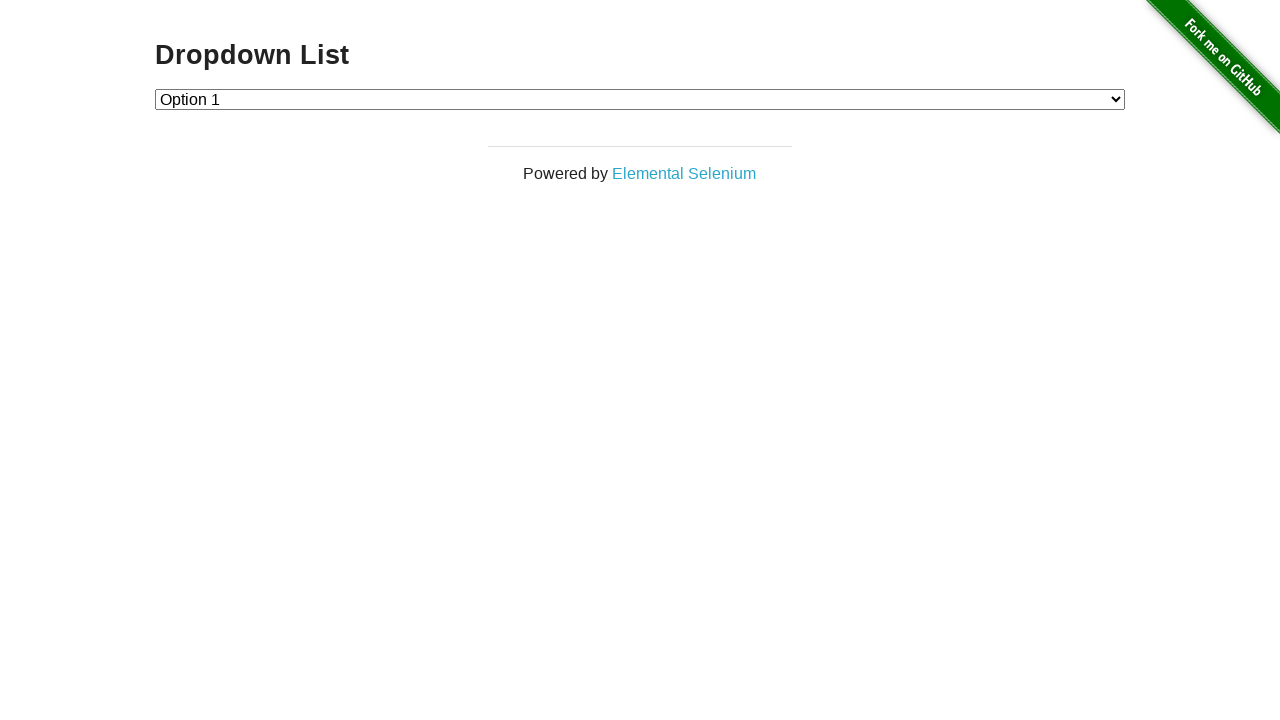